Navigates directly to the Daraz Bangladesh homepage and verifies it loads.

Starting URL: https://www.daraz.com.bd/

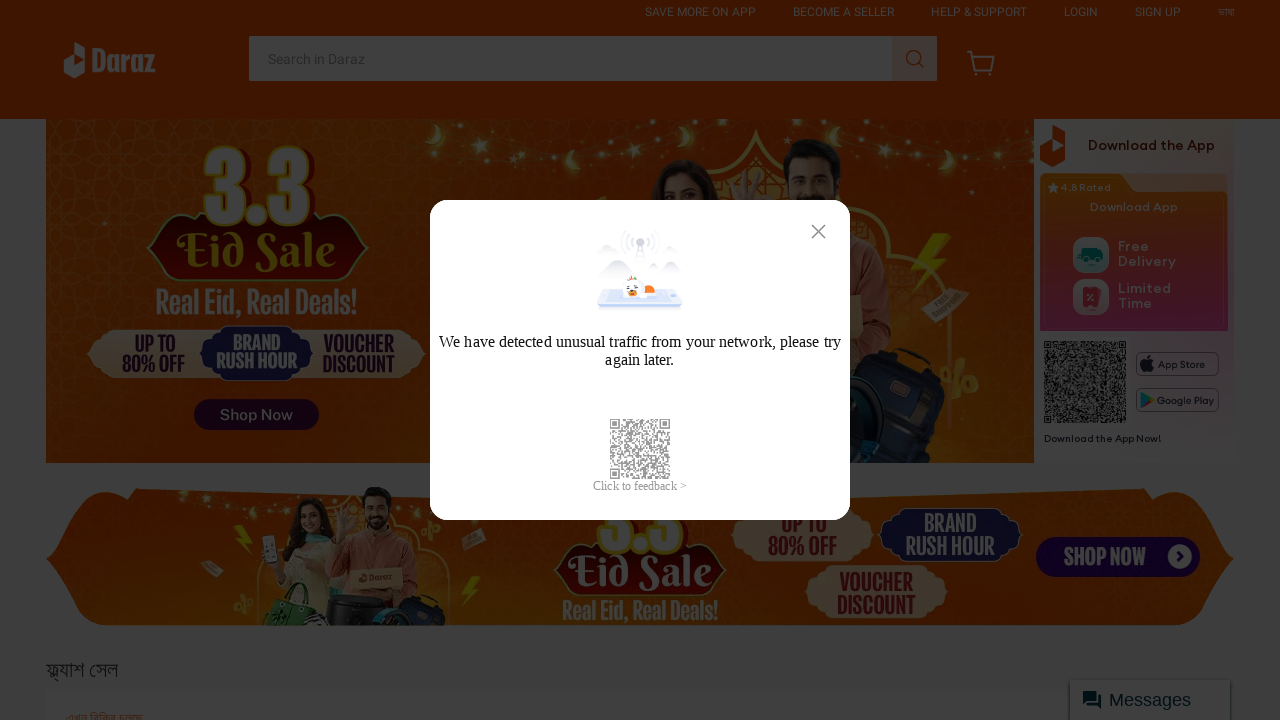

Waited for Daraz Bangladesh homepage to load (networkidle state reached)
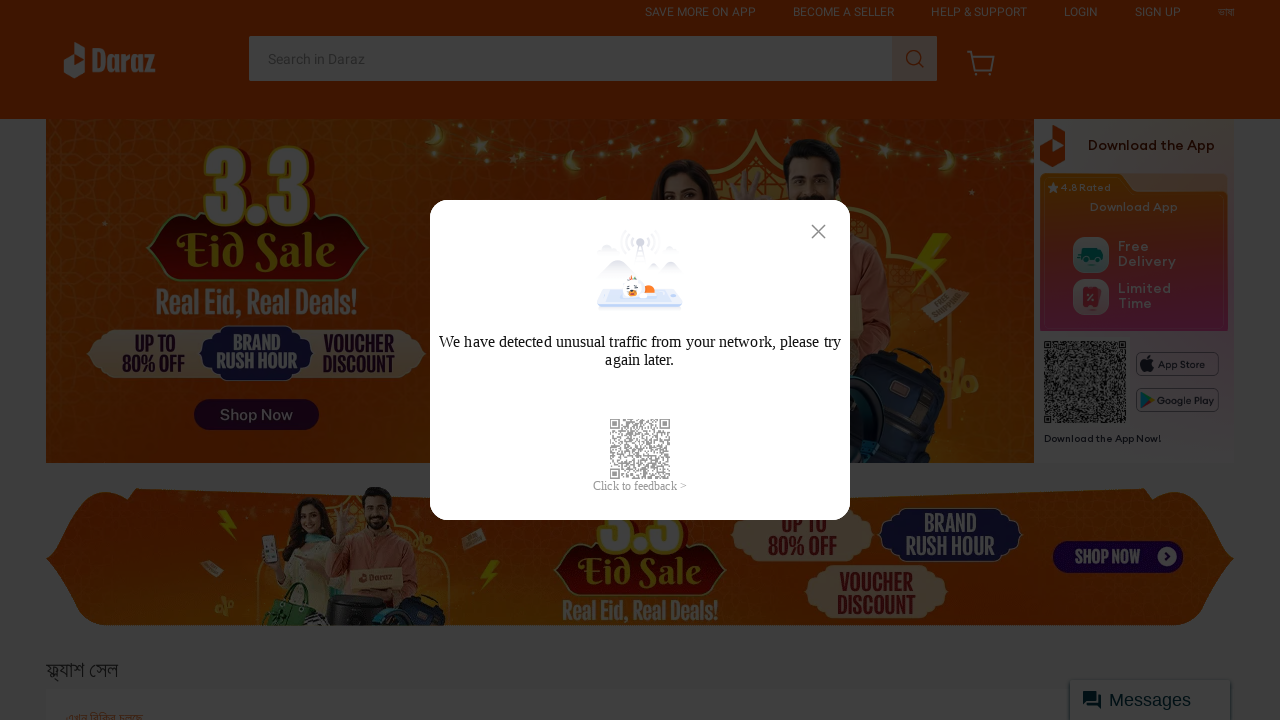

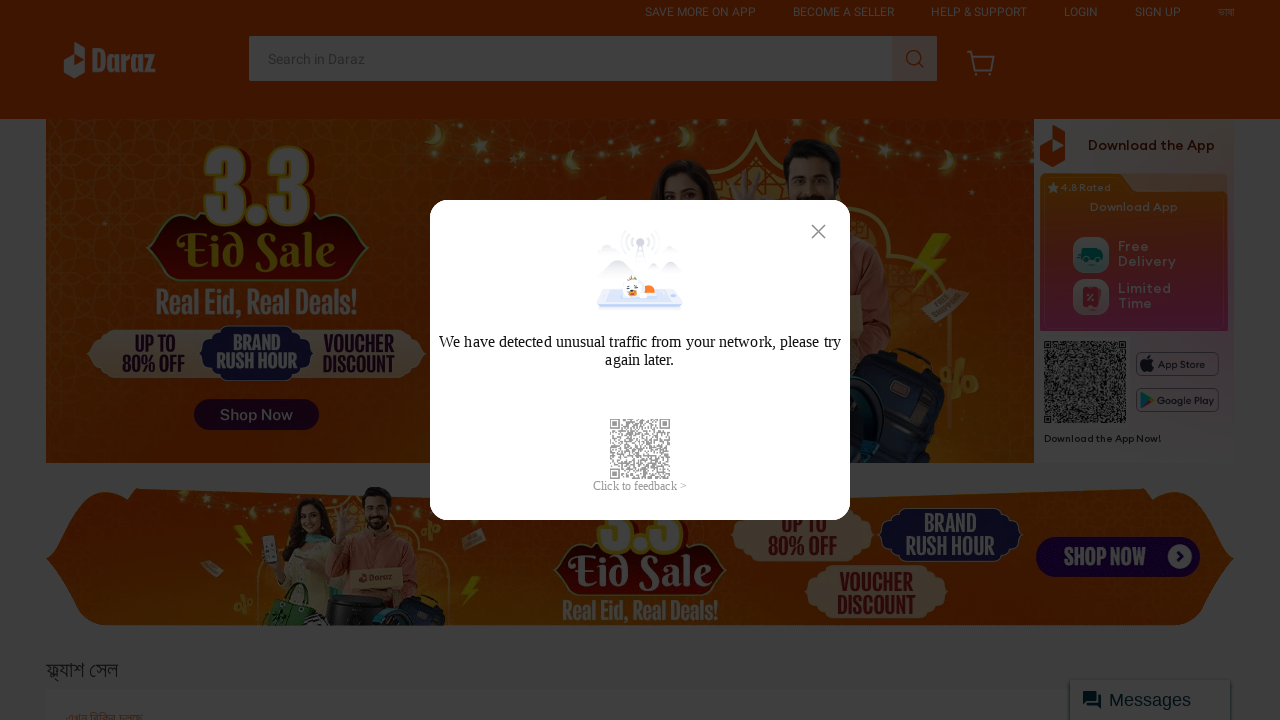